Tests click and hold interaction by clicking and holding on a source element then moving it to a target element within an iframe

Starting URL: https://jqueryui.com/droppable/

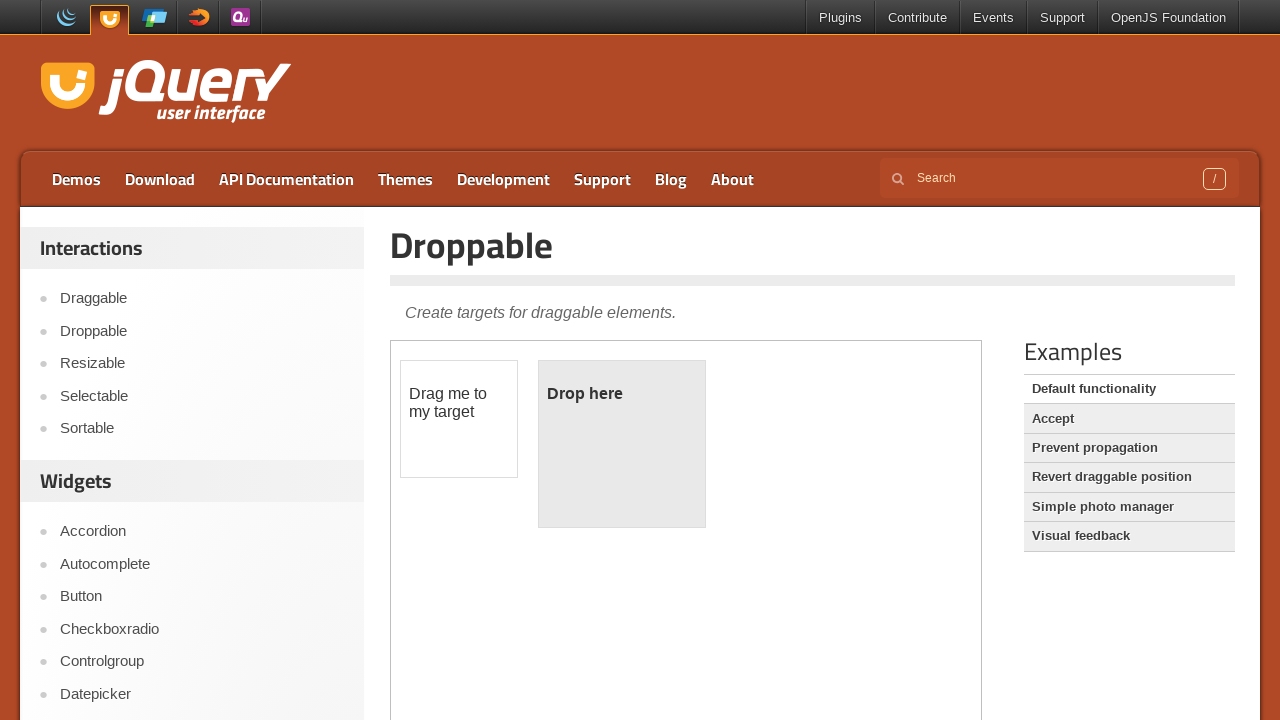

Navigated to jQuery UI droppable demo page
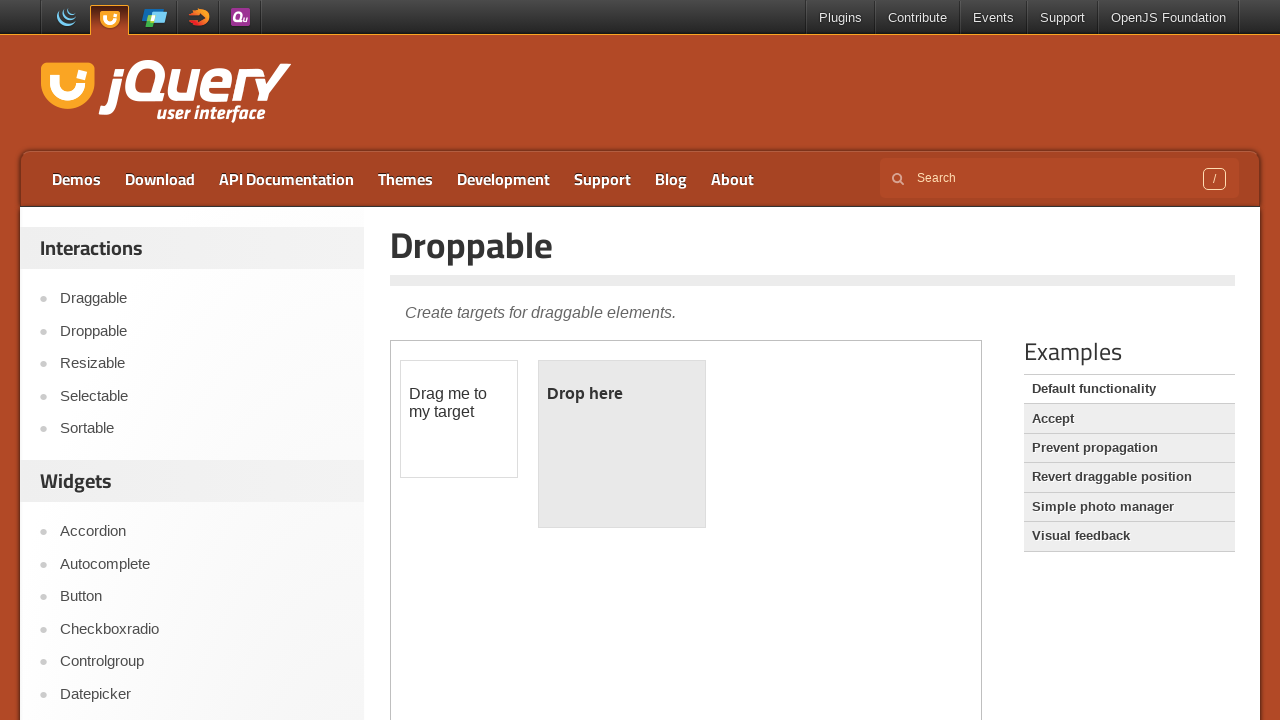

Located iframe containing drag and drop elements
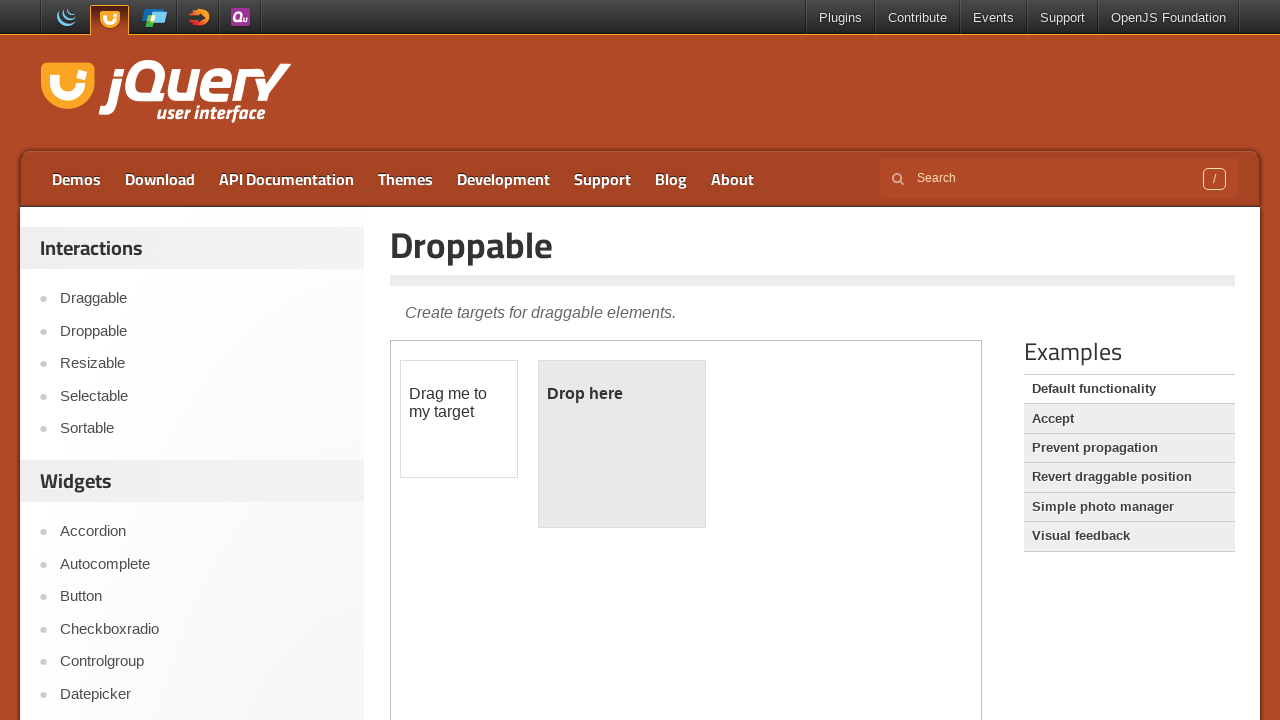

Located source draggable element
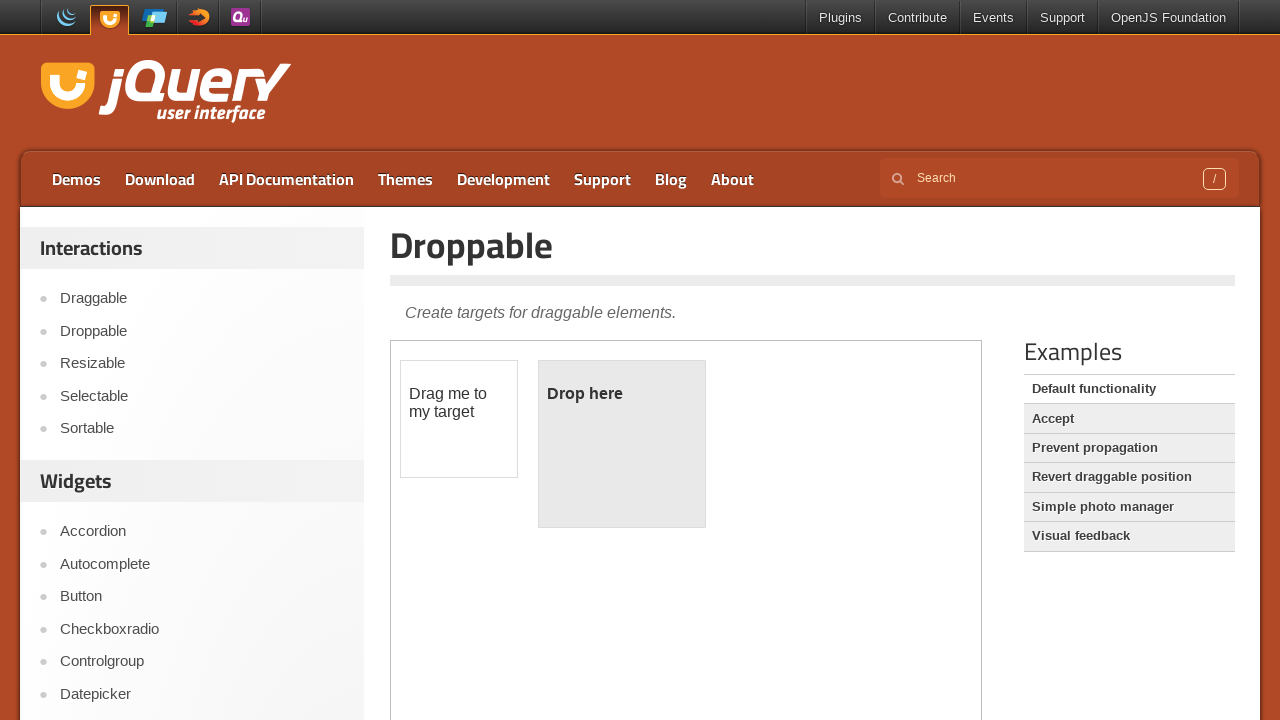

Located target droppable element
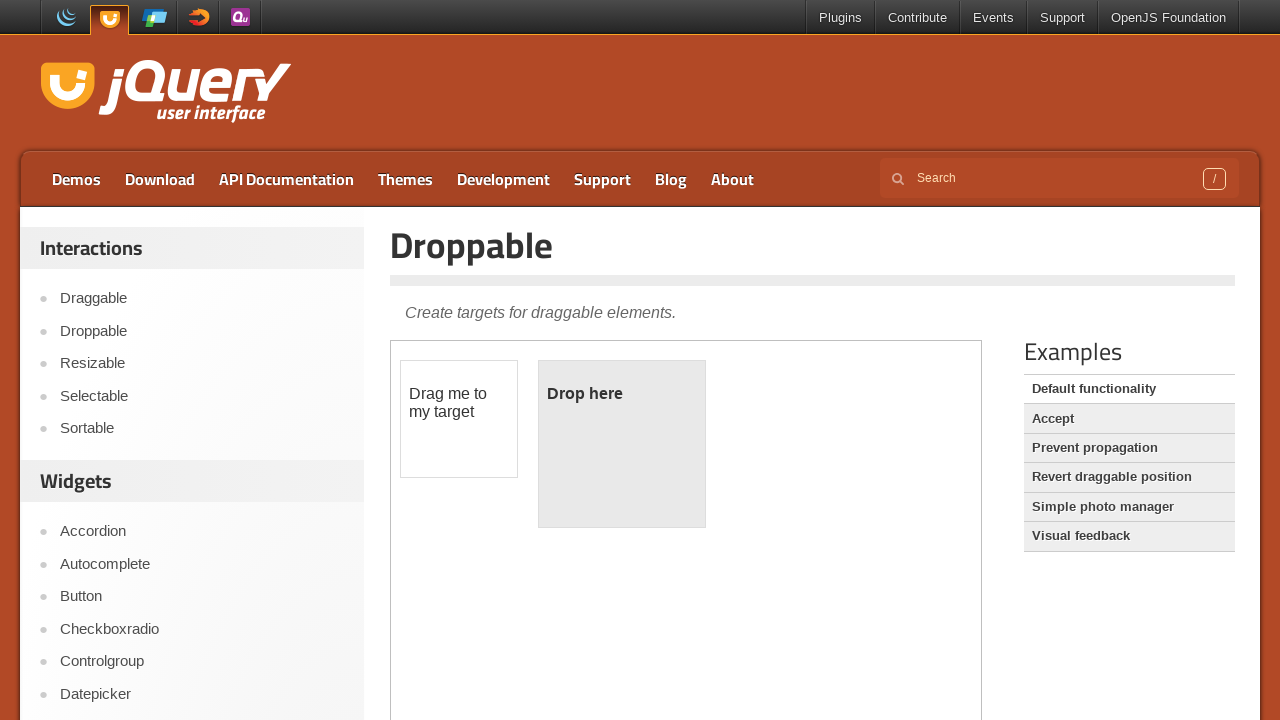

Performed click and hold drag interaction from source to target element at (622, 444)
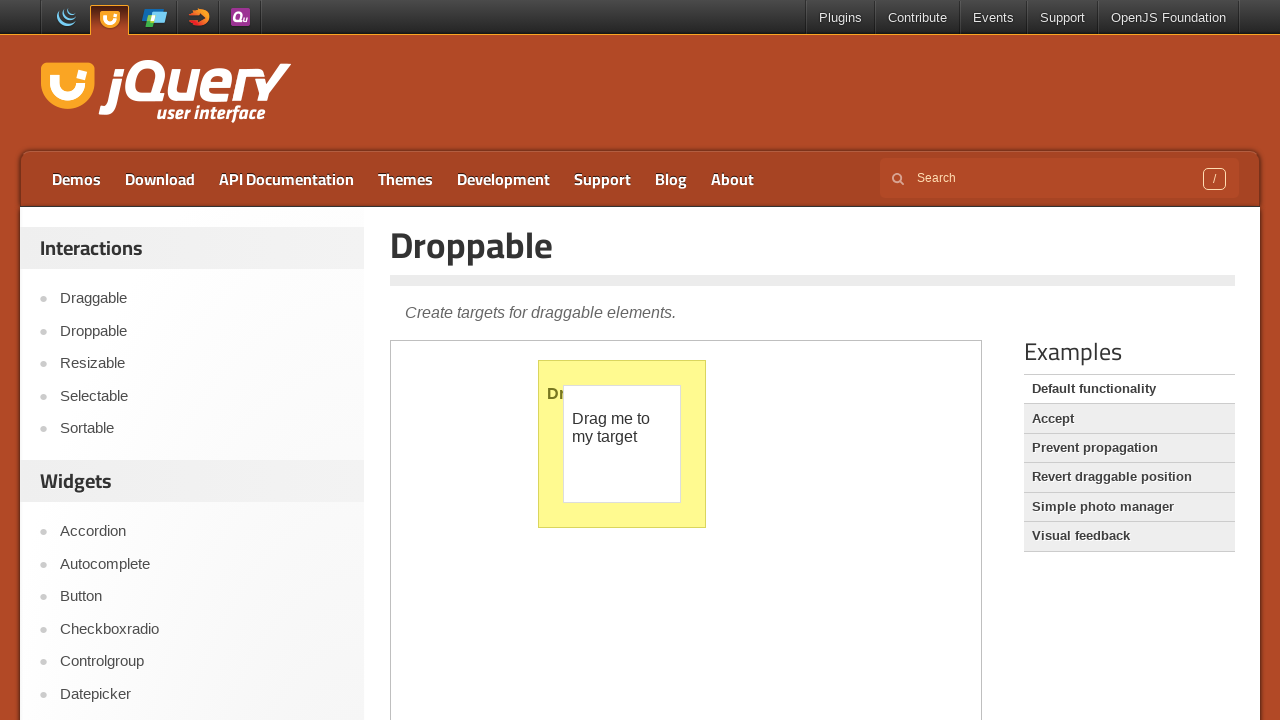

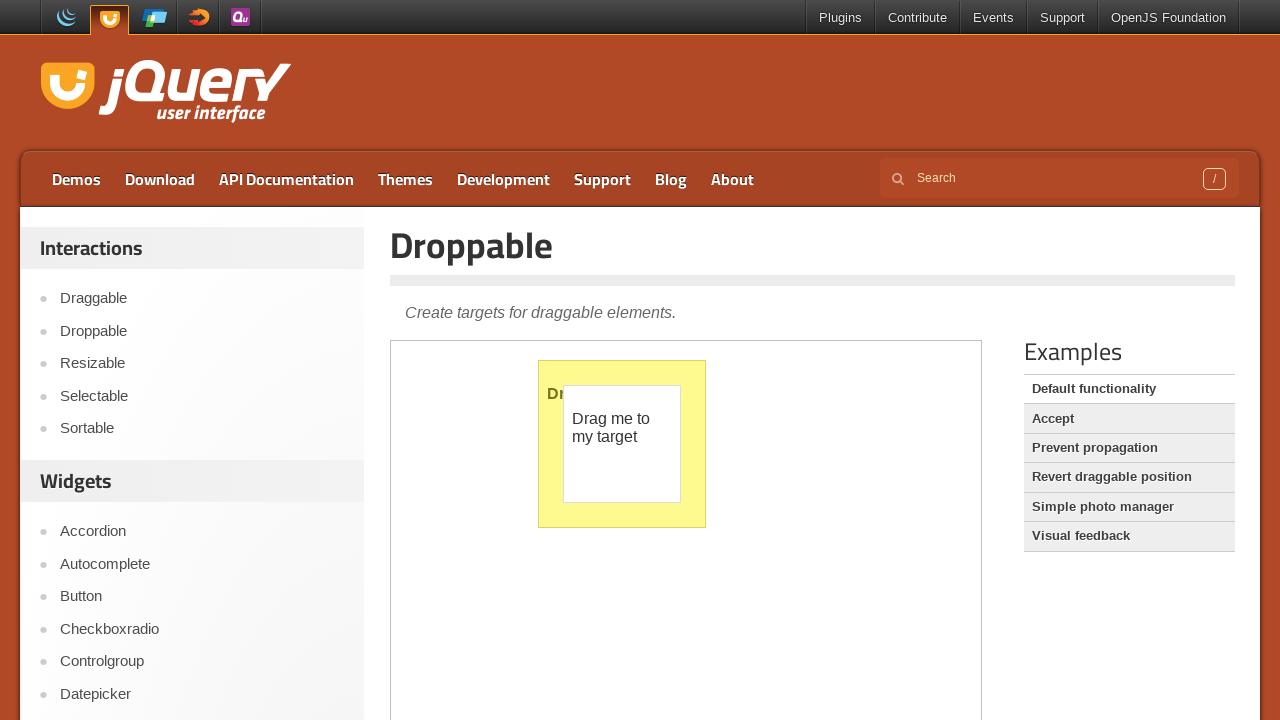